Tests the Google Space Chrome experiment by interacting with the logo element through a series of drag and drop movements to simulate user interaction with the space visualization.

Starting URL: https://mrdoob.com/projects/chromeexperiments/google-space/

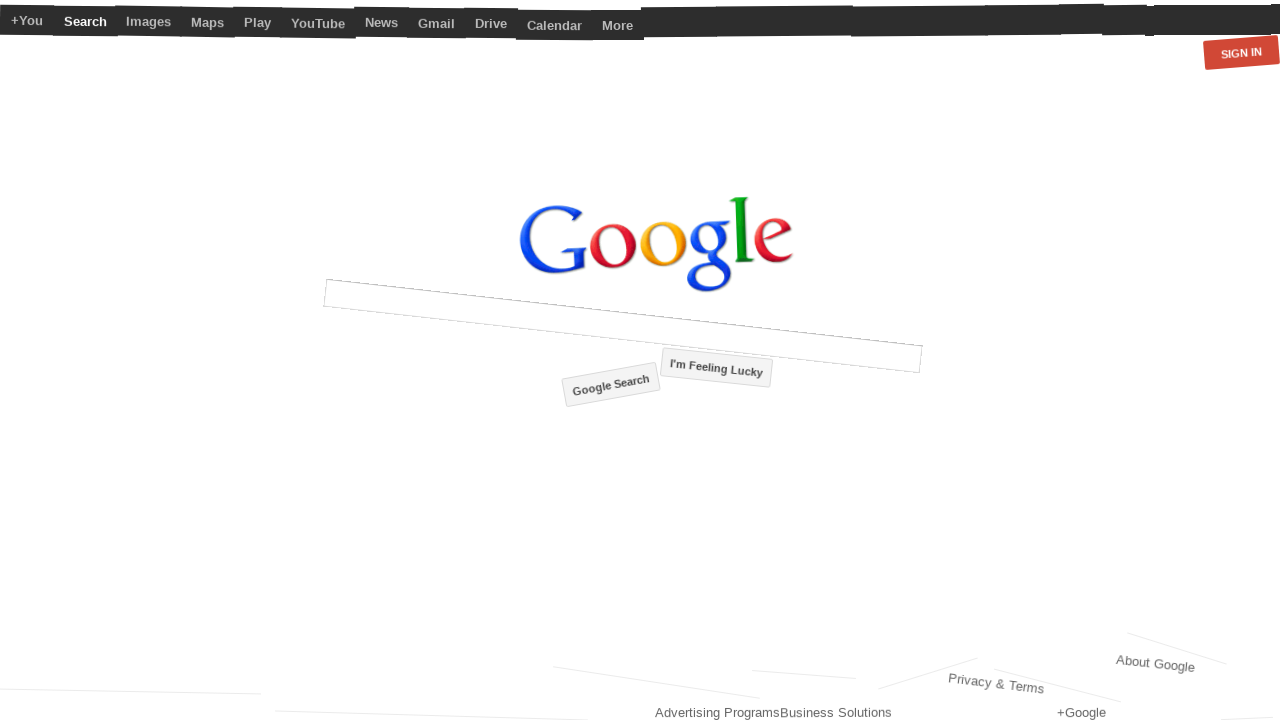

Waited for logo element to load
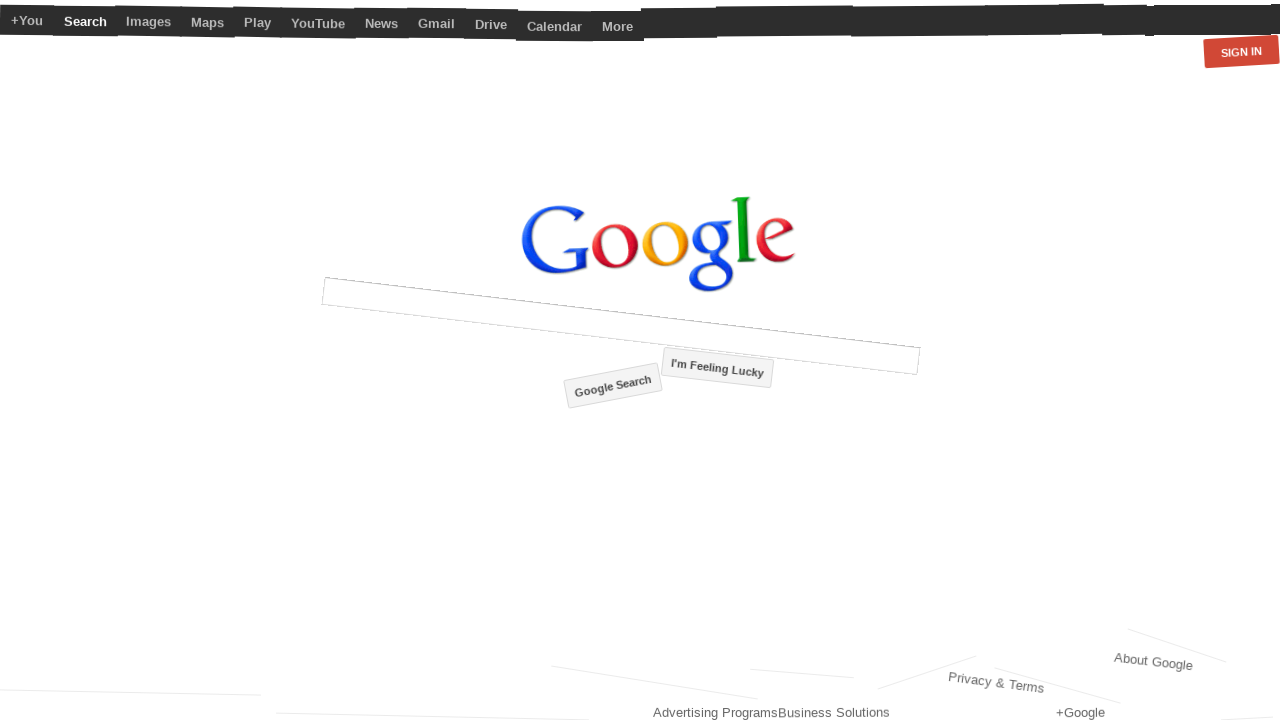

Located the logo element
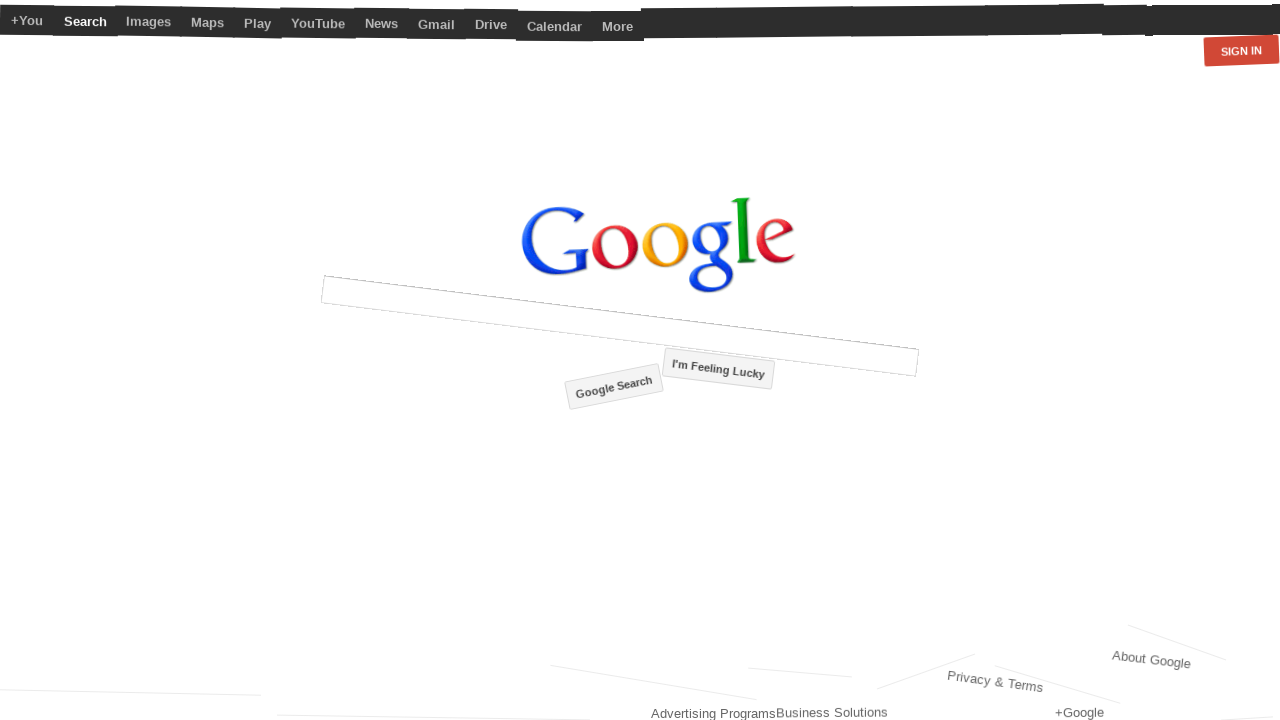

Dragged logo to the right at (571, 195)
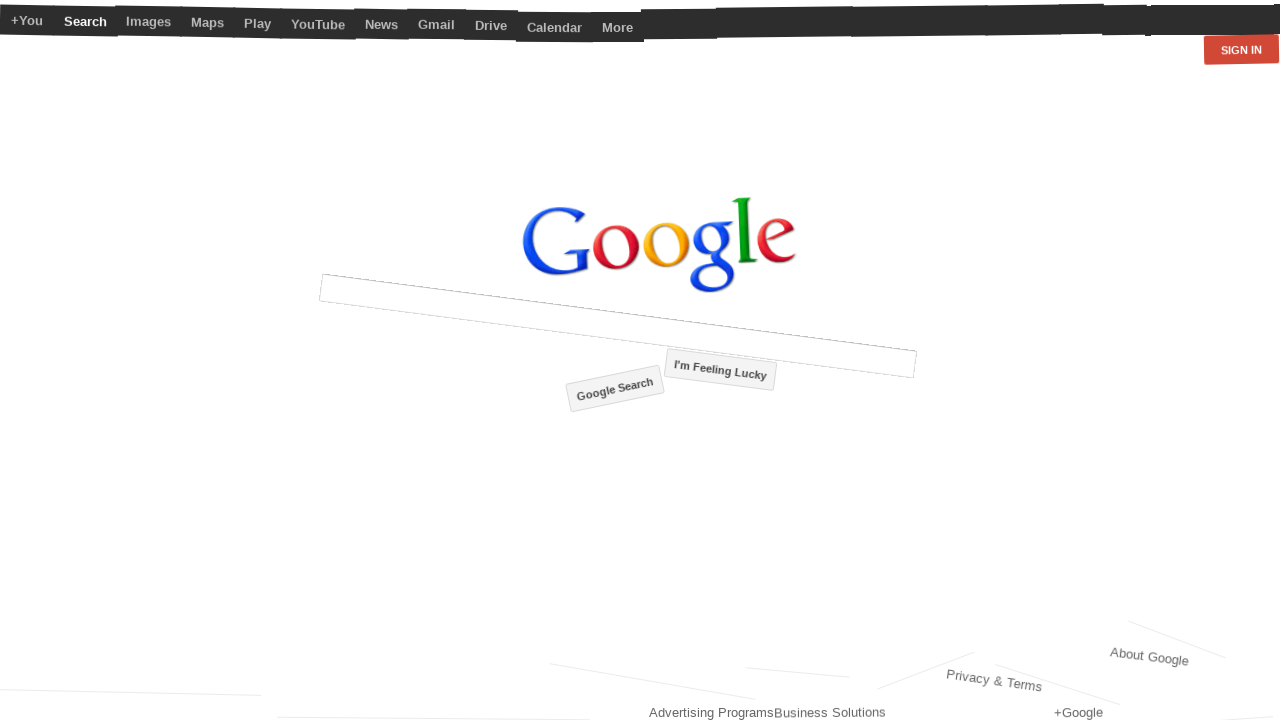

Dragged logo slightly to the right at (532, 195)
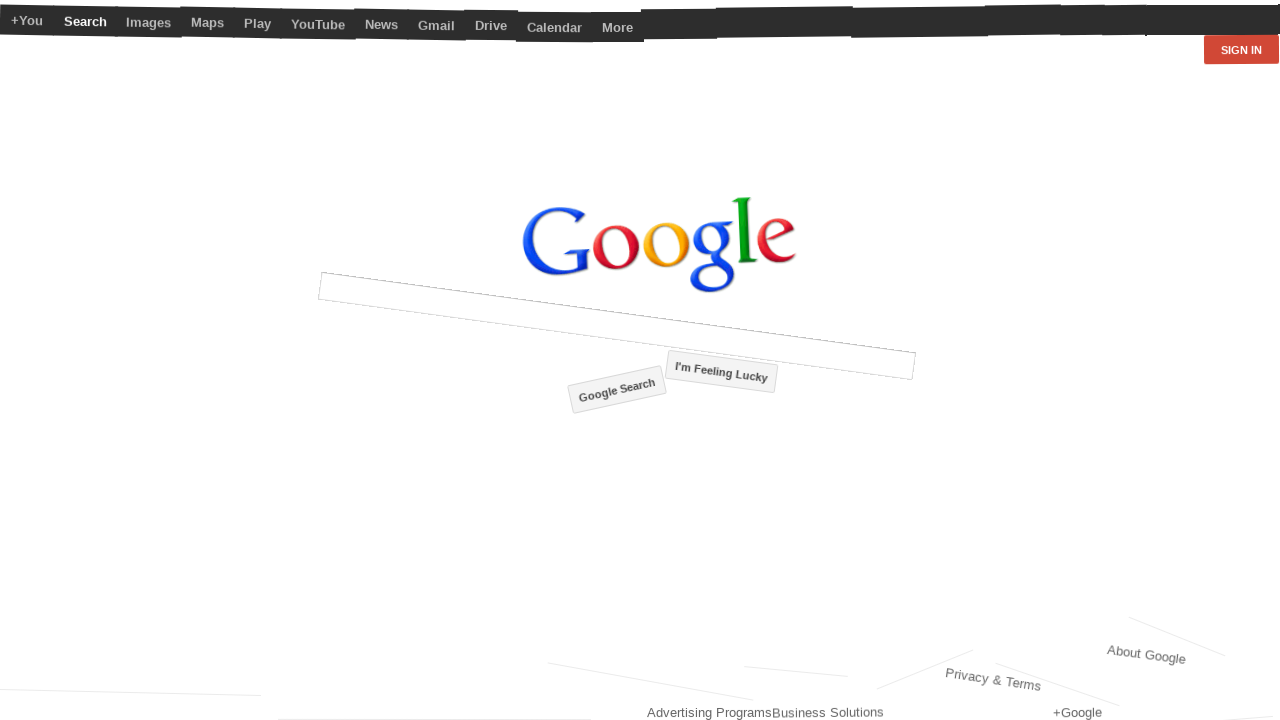

Dragged logo to the left at (472, 195)
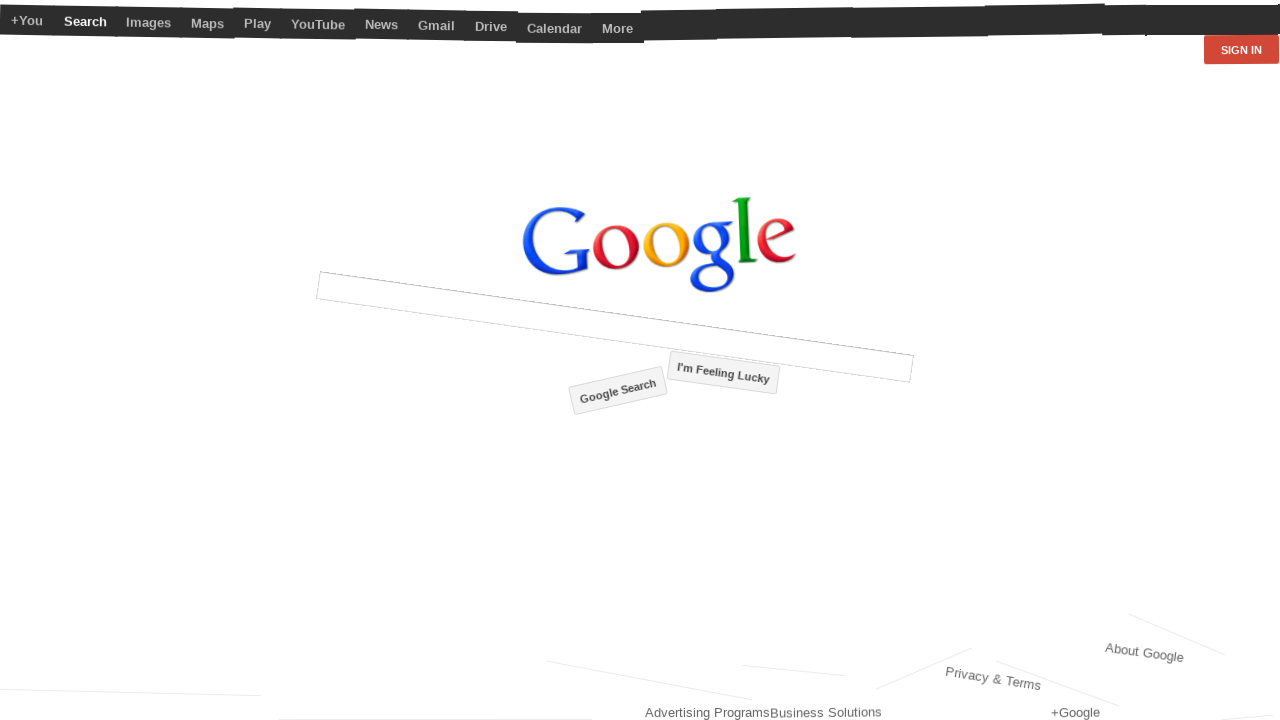

Dragged logo right and down at (622, 245)
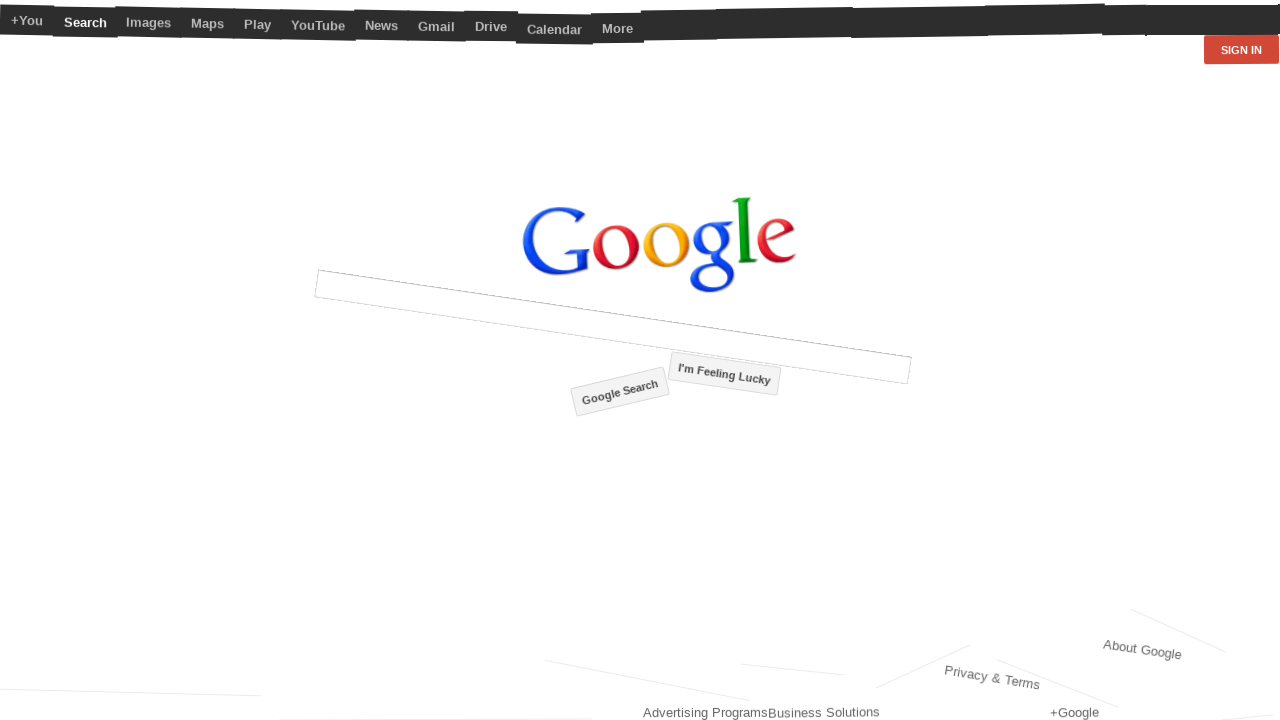

Dragged logo further right and down at (672, 296)
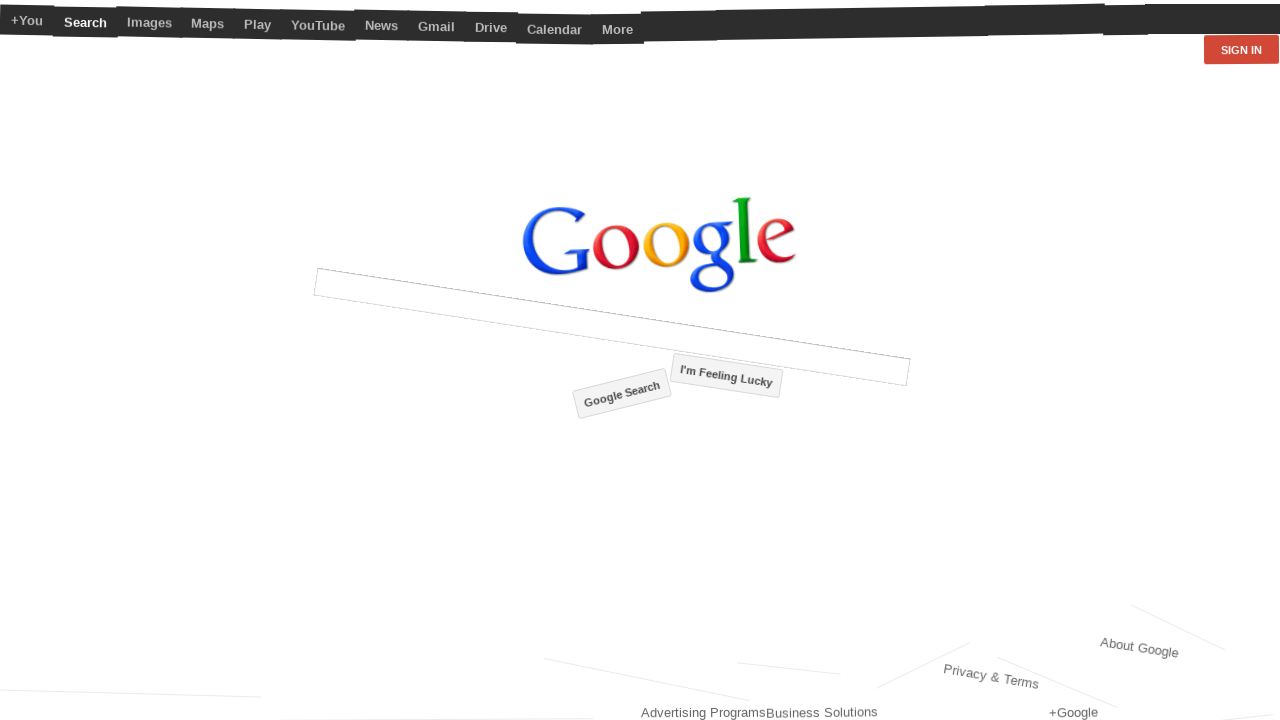

Dragged logo to the right at (722, 196)
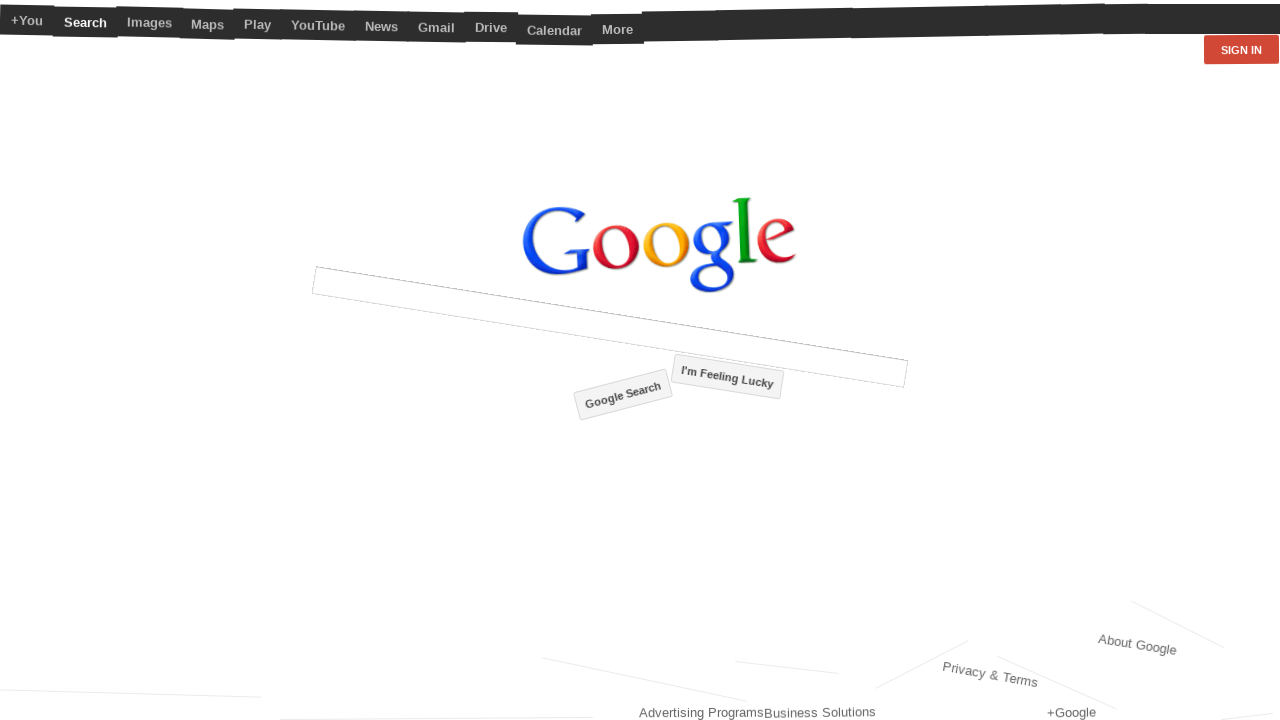

Dragged logo slightly right and down at (547, 396)
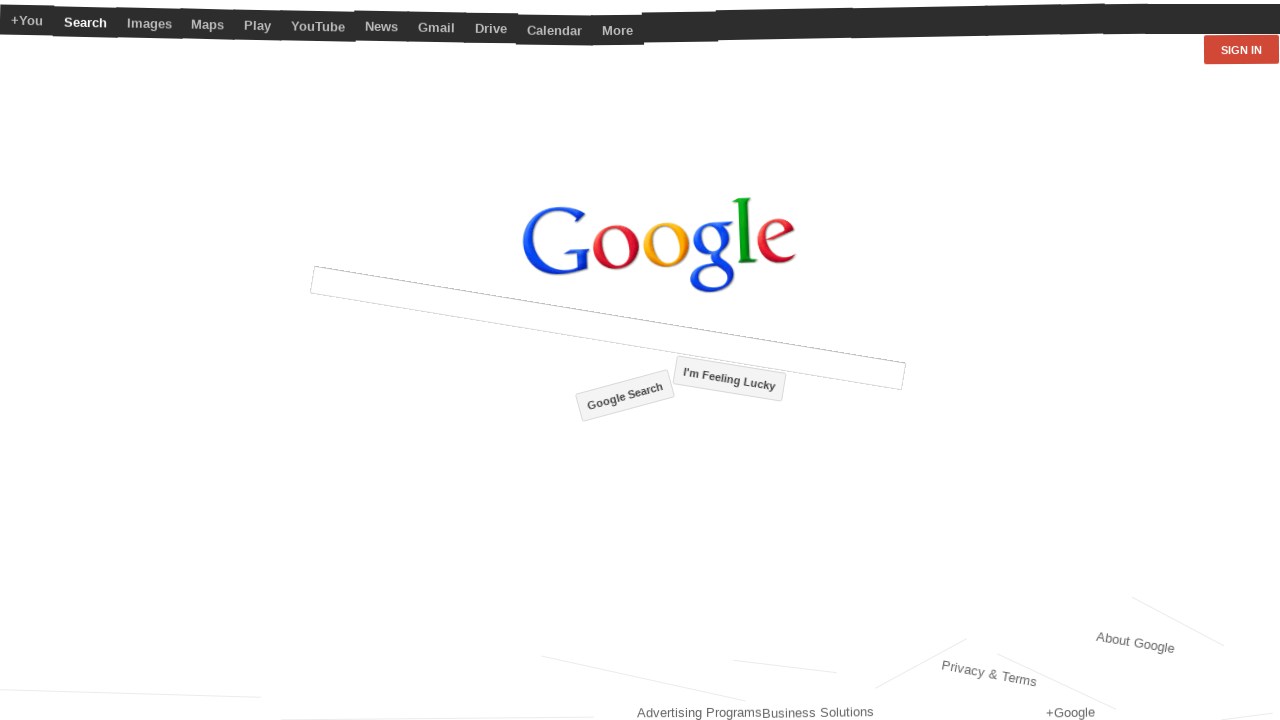

Dragged logo right and down at (572, 346)
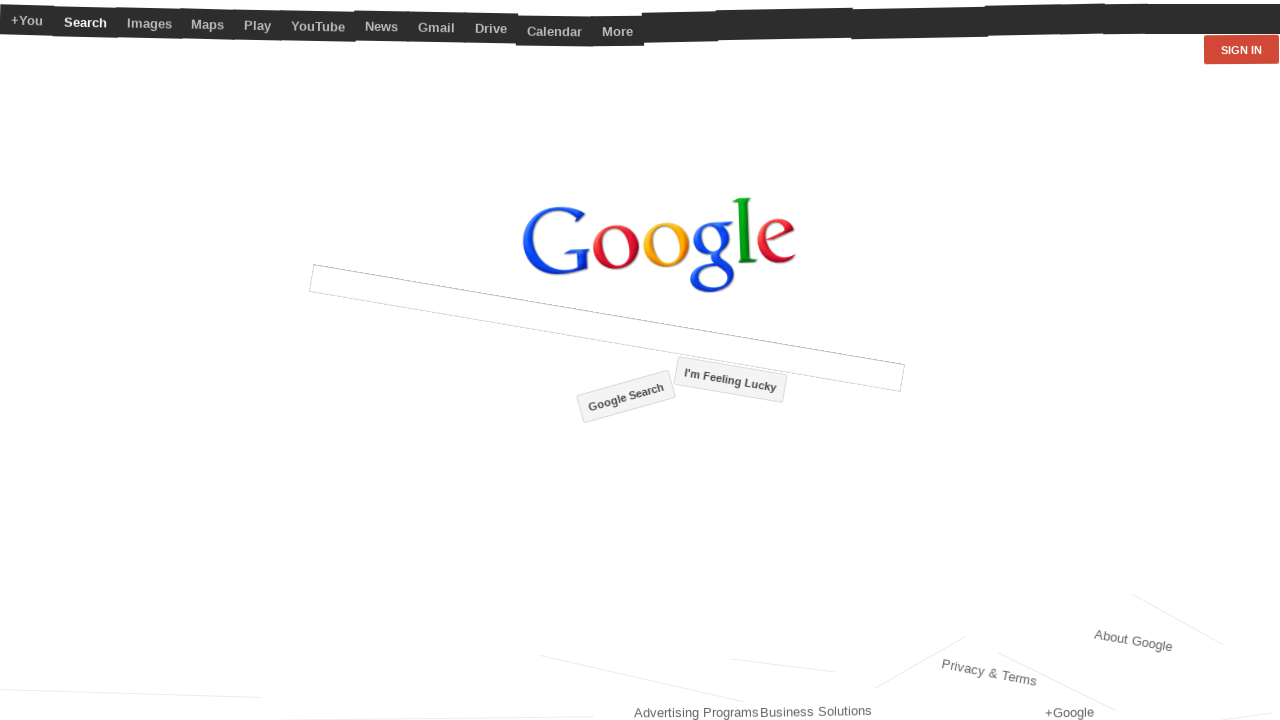

Dragged logo down at (522, 296)
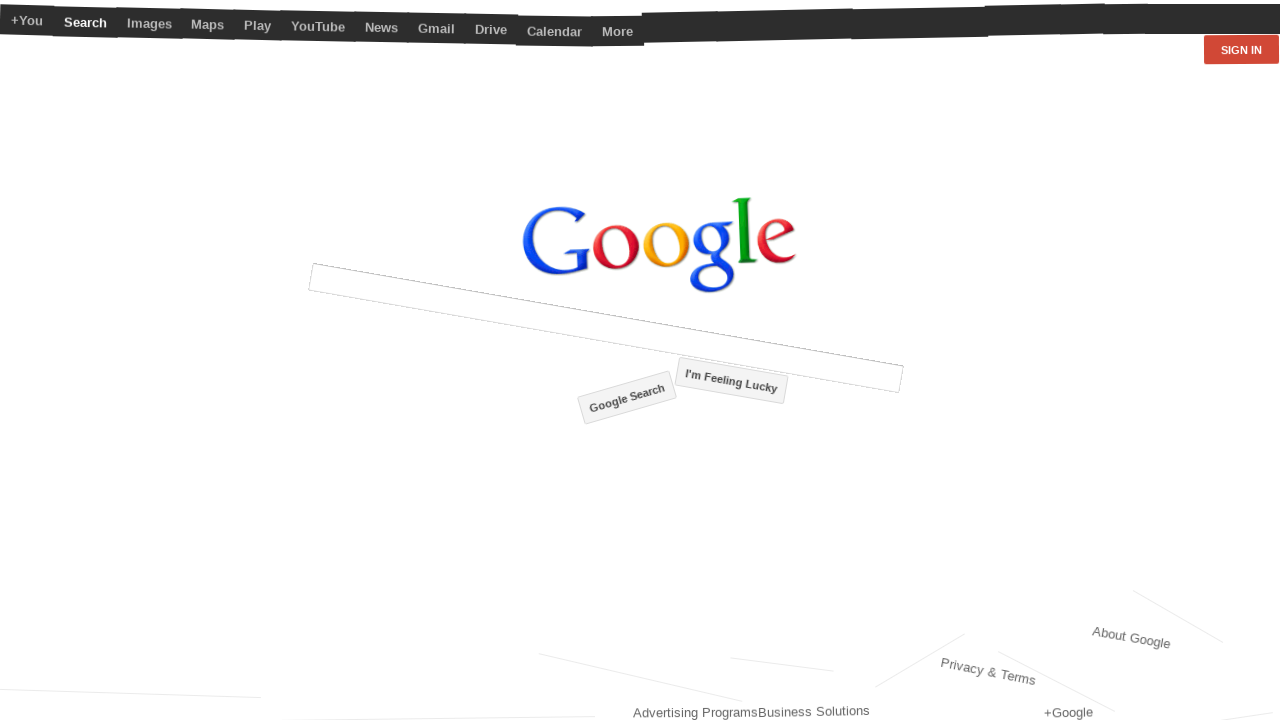

Dragged logo up at (522, 96)
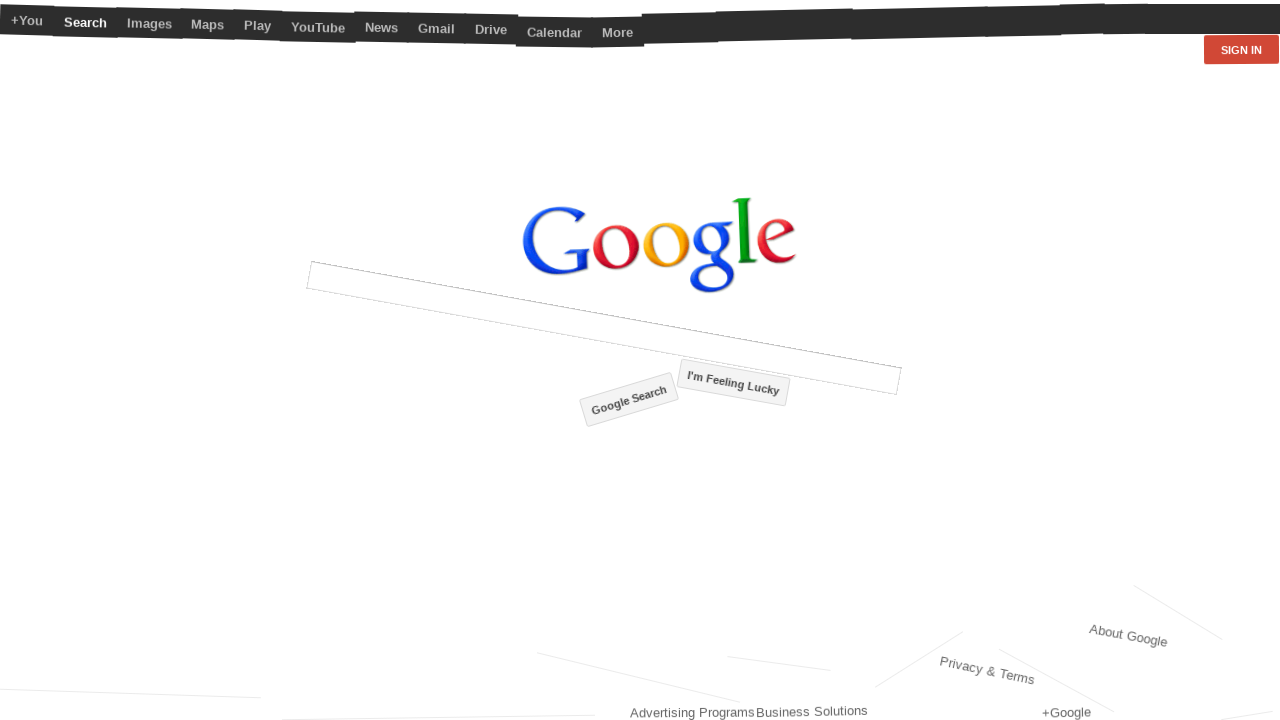

Dragged logo further up at (522, 46)
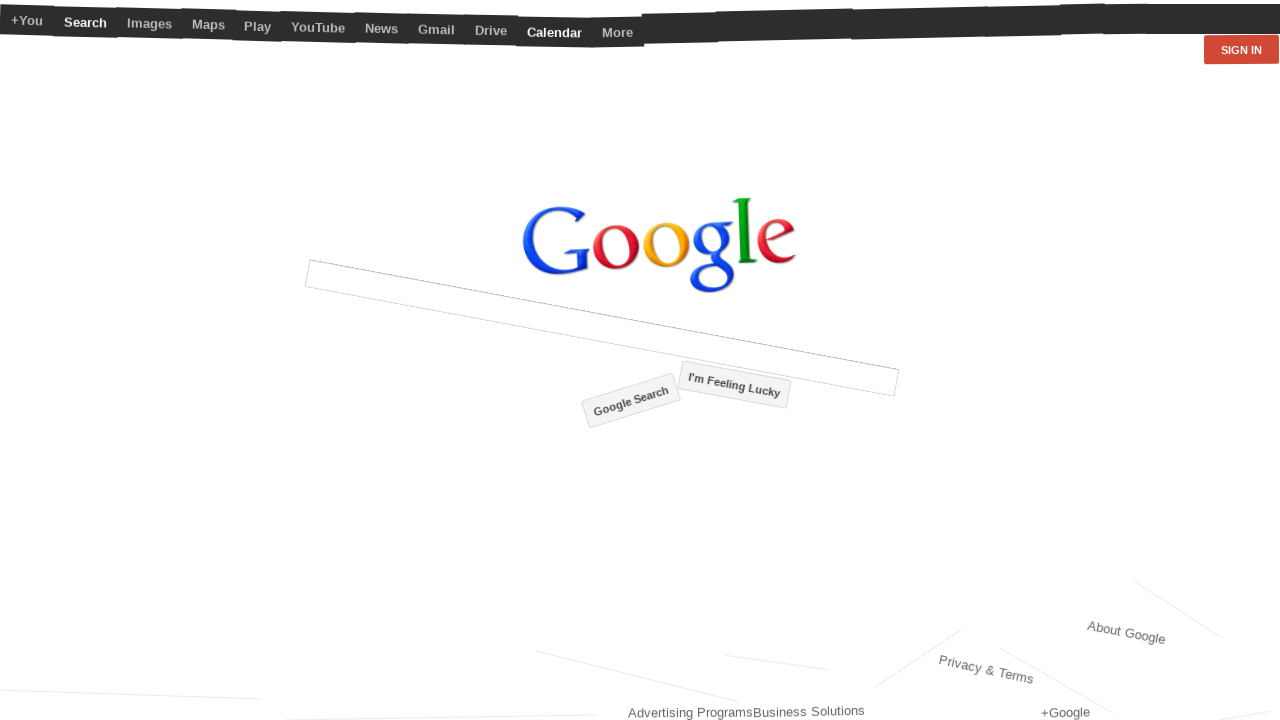

Dragged logo even further up at (522, -4)
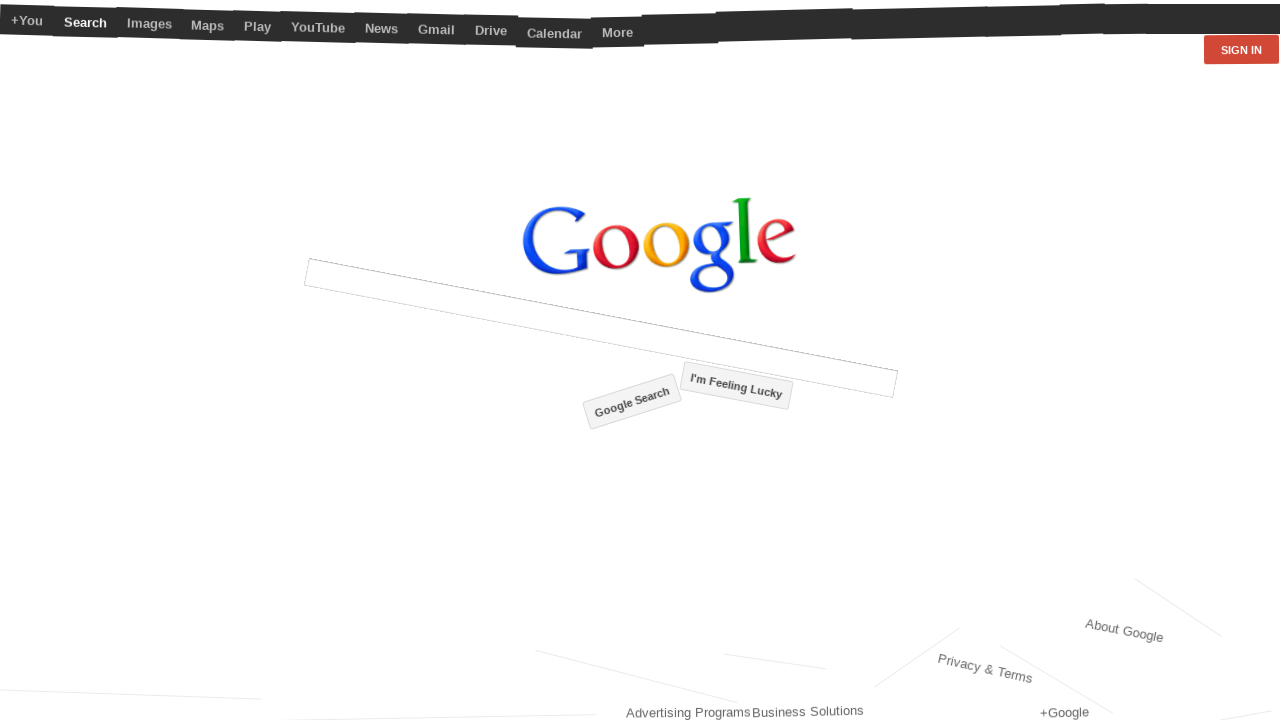

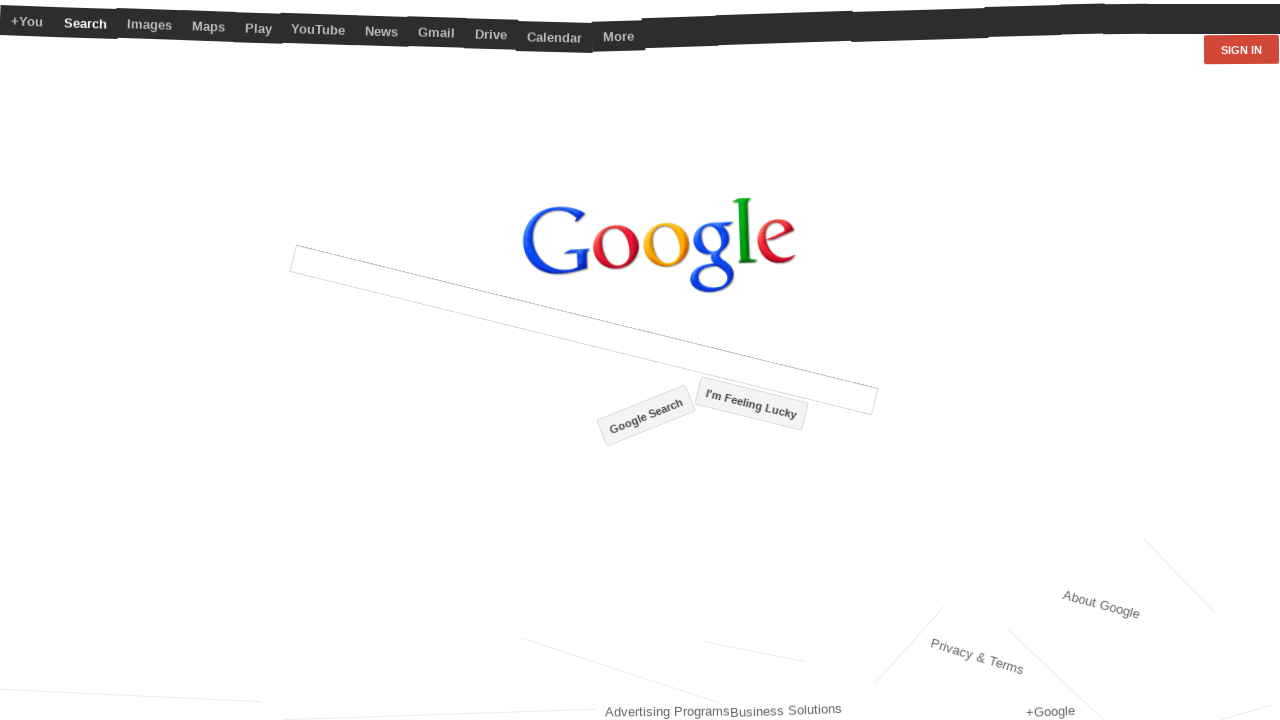